Tests drag and drop functionality by dragging an element with id 'draggable' and dropping it onto an element with id 'droppable' within a jQuery UI demo page.

Starting URL: https://jqueryui.com/droppable/

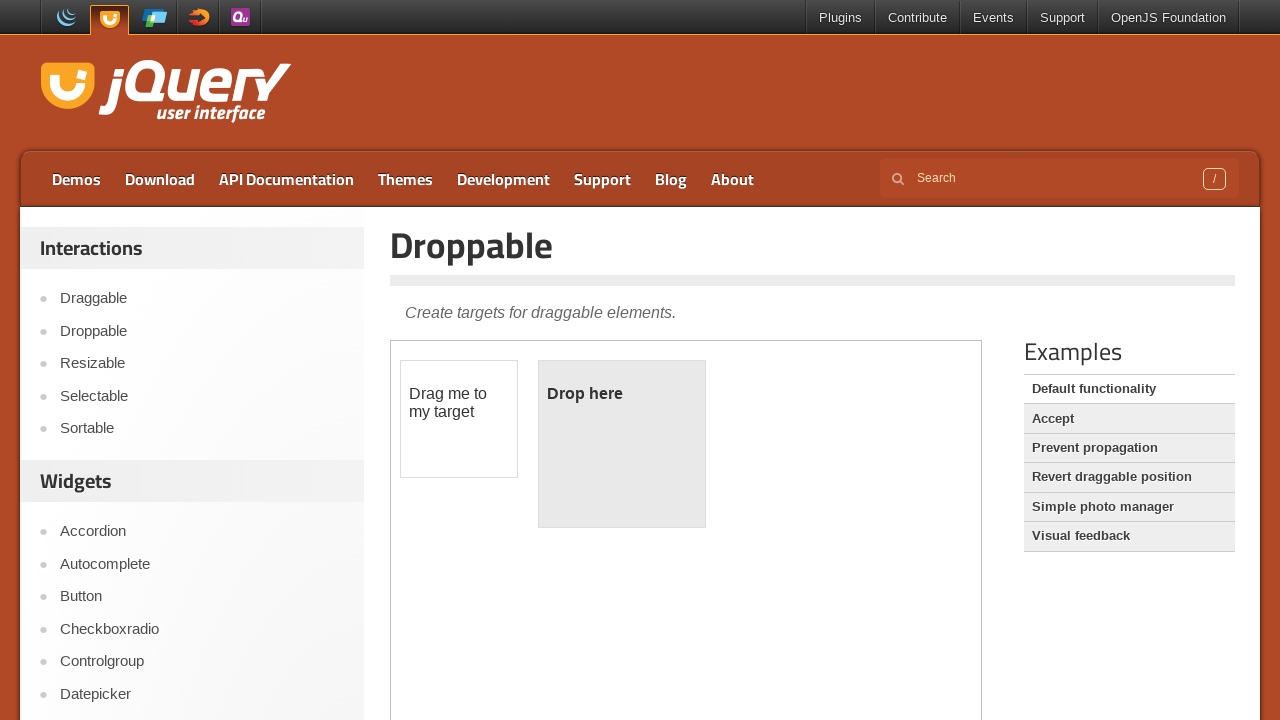

Located the demo iframe
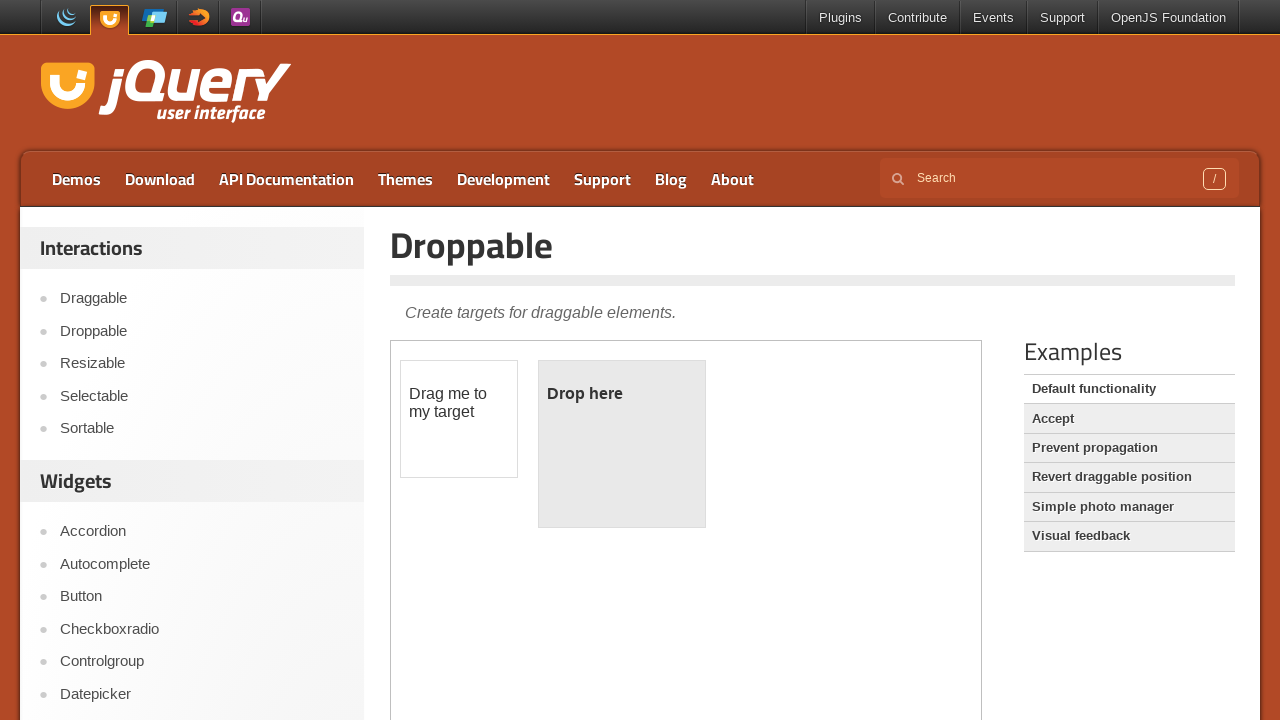

Located draggable element with id 'draggable'
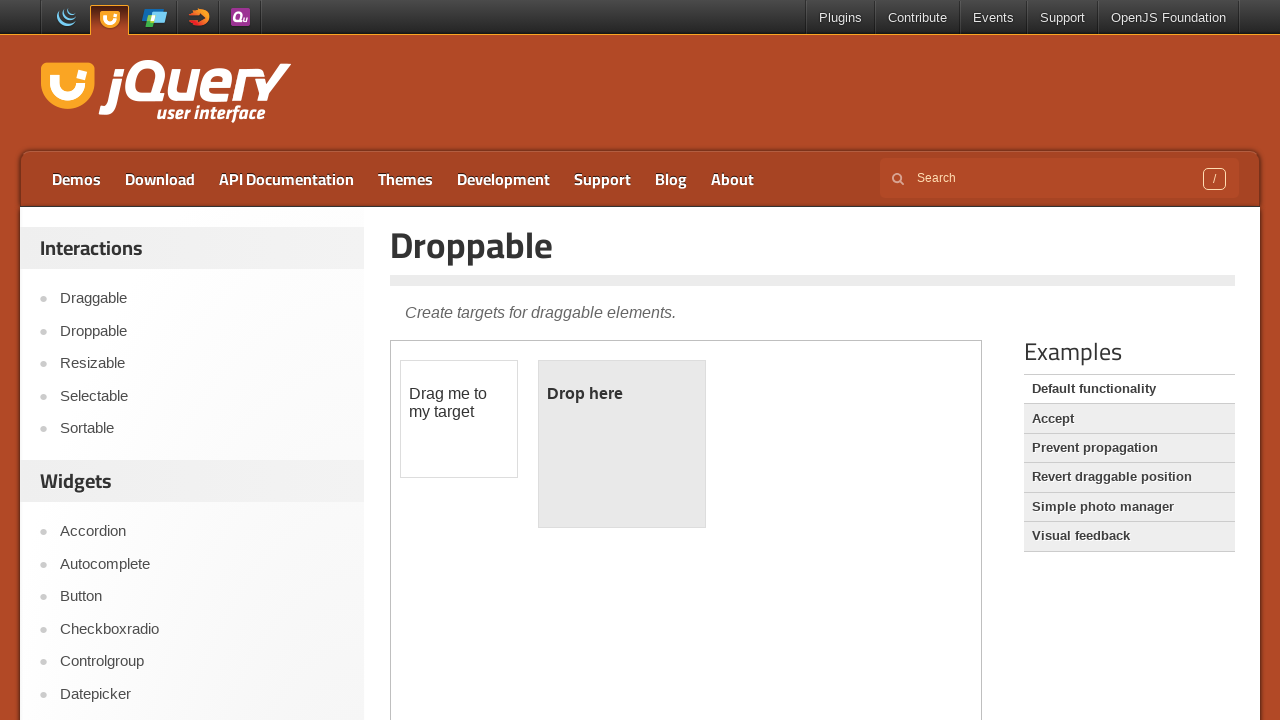

Located droppable element with id 'droppable'
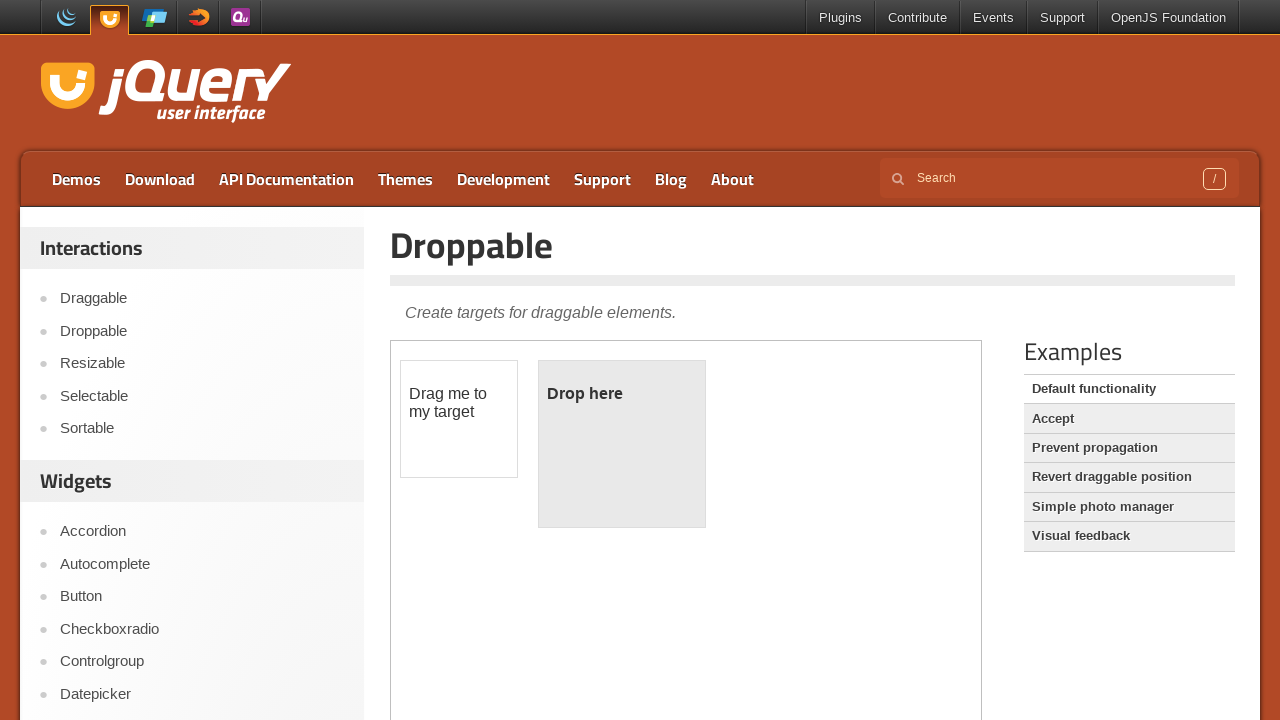

Draggable element is now visible
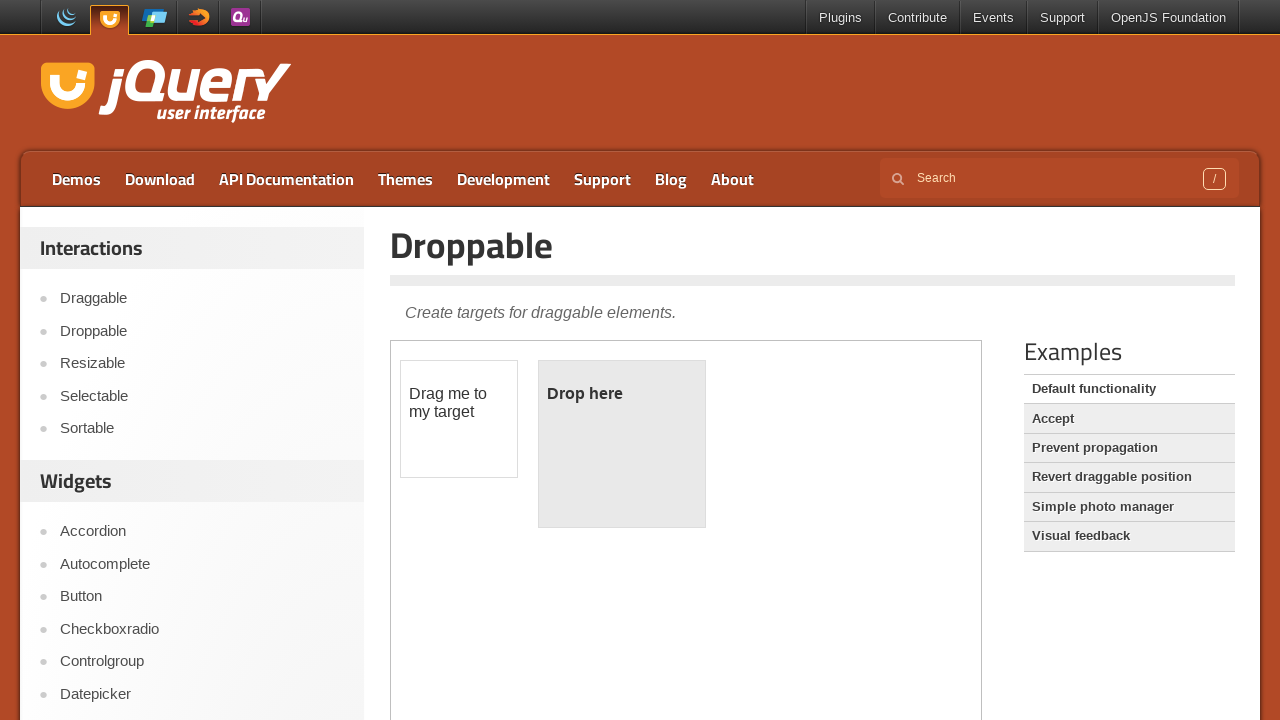

Droppable element is now visible
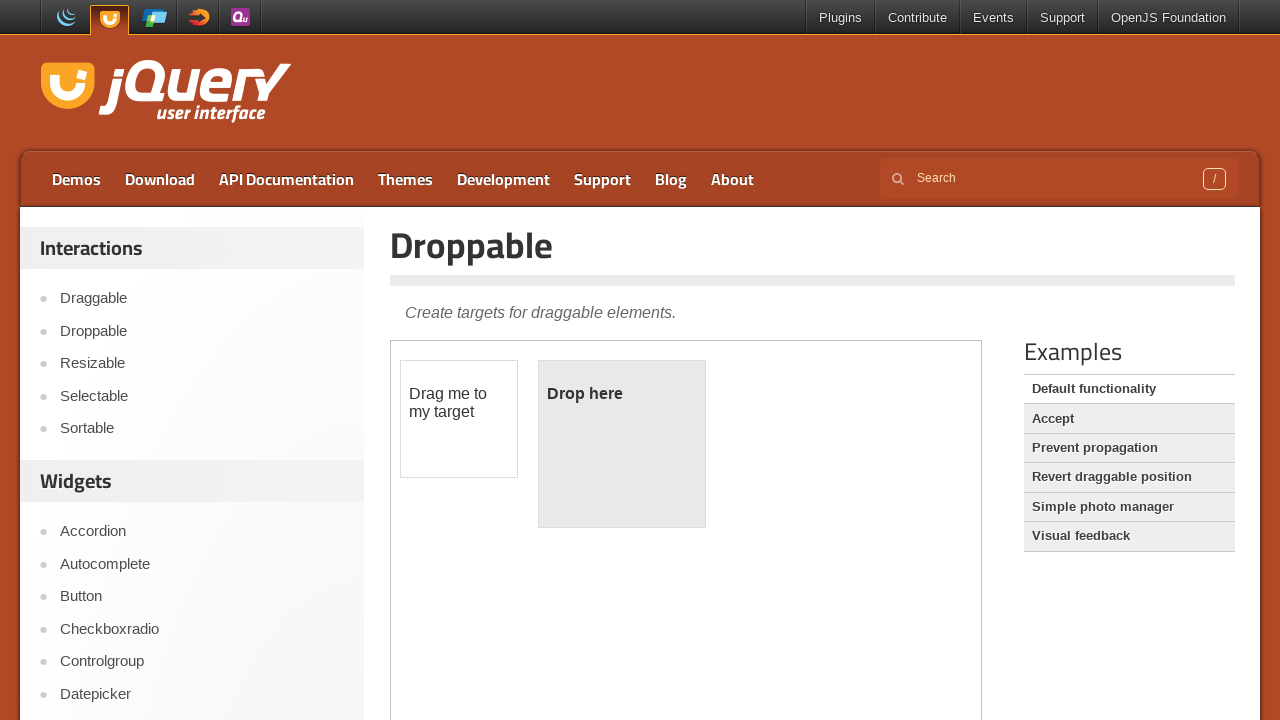

Dragged draggable element onto droppable element at (622, 444)
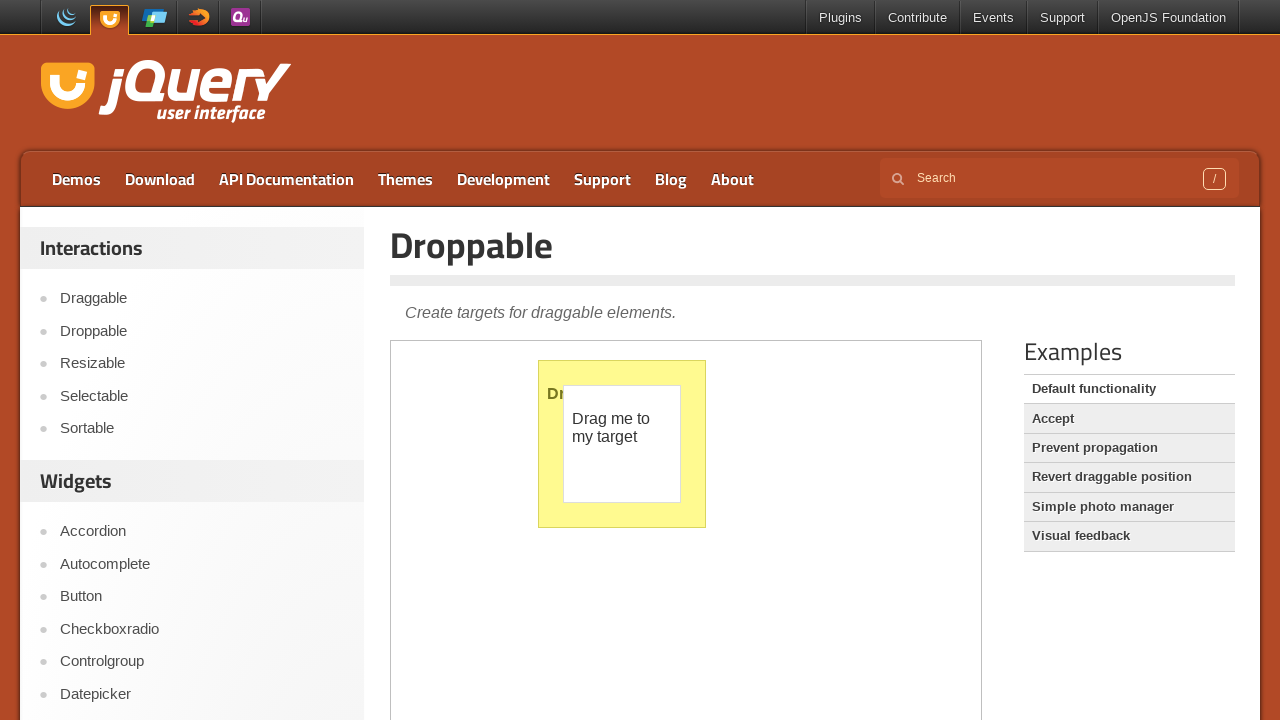

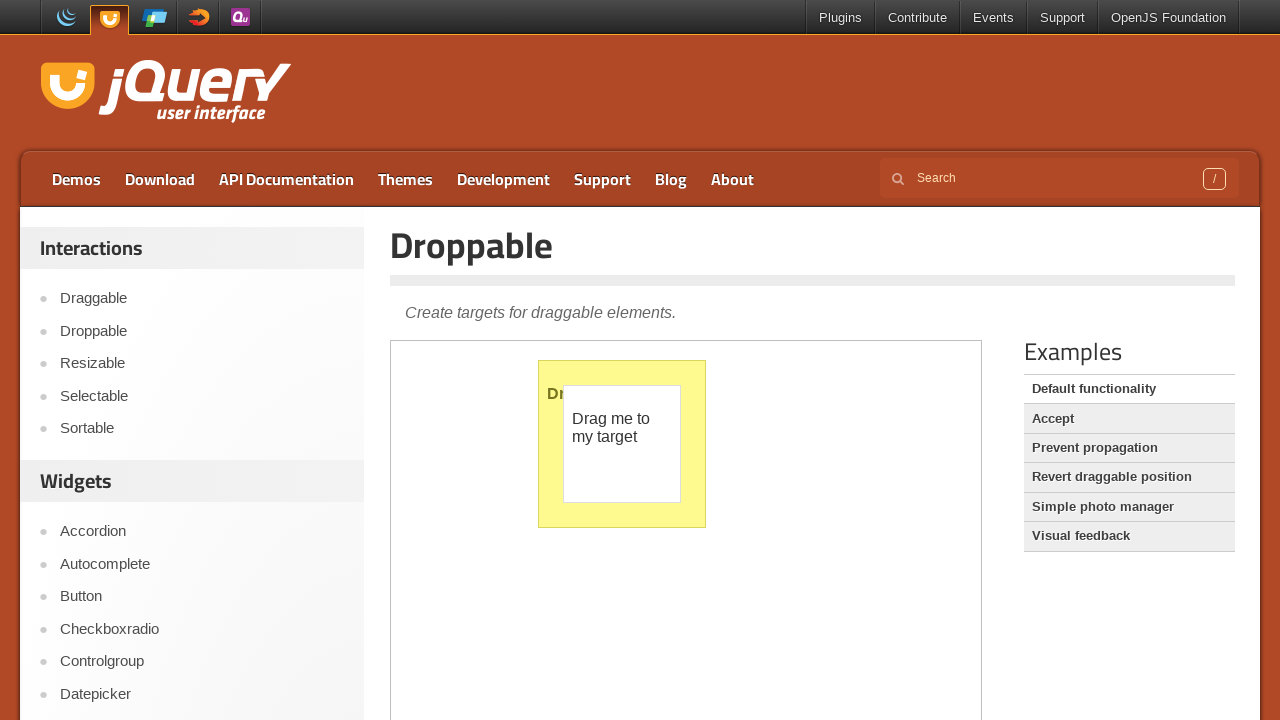